Tests that the floating menu remains visible after scrolling down via mouse wheel

Starting URL: https://the-internet.herokuapp.com/floating_menu

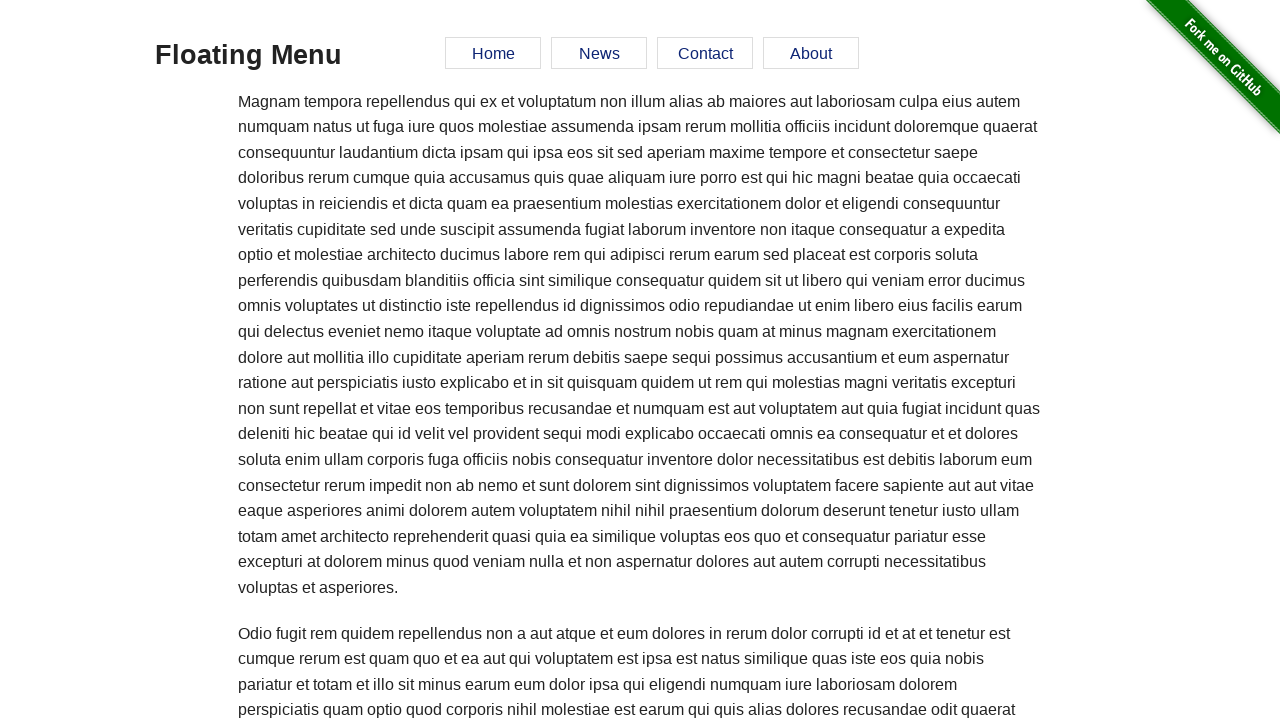

Navigated to floating menu page
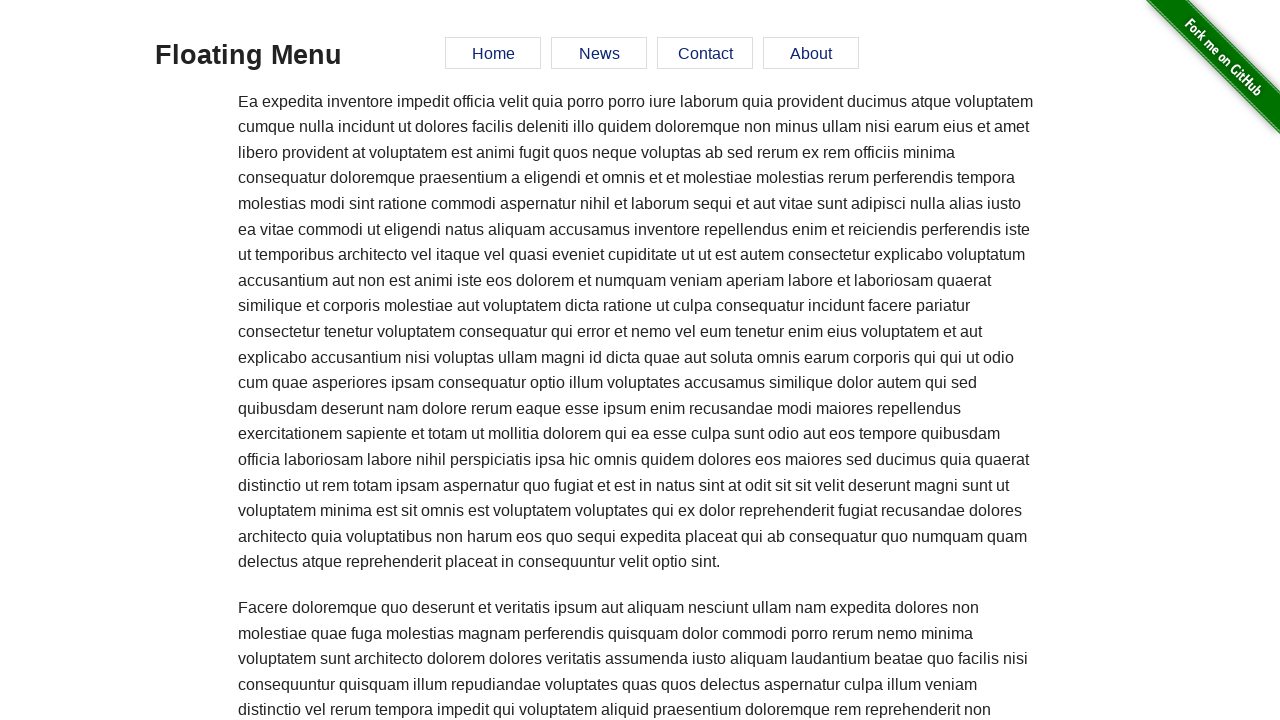

Scrolled down via mouse wheel
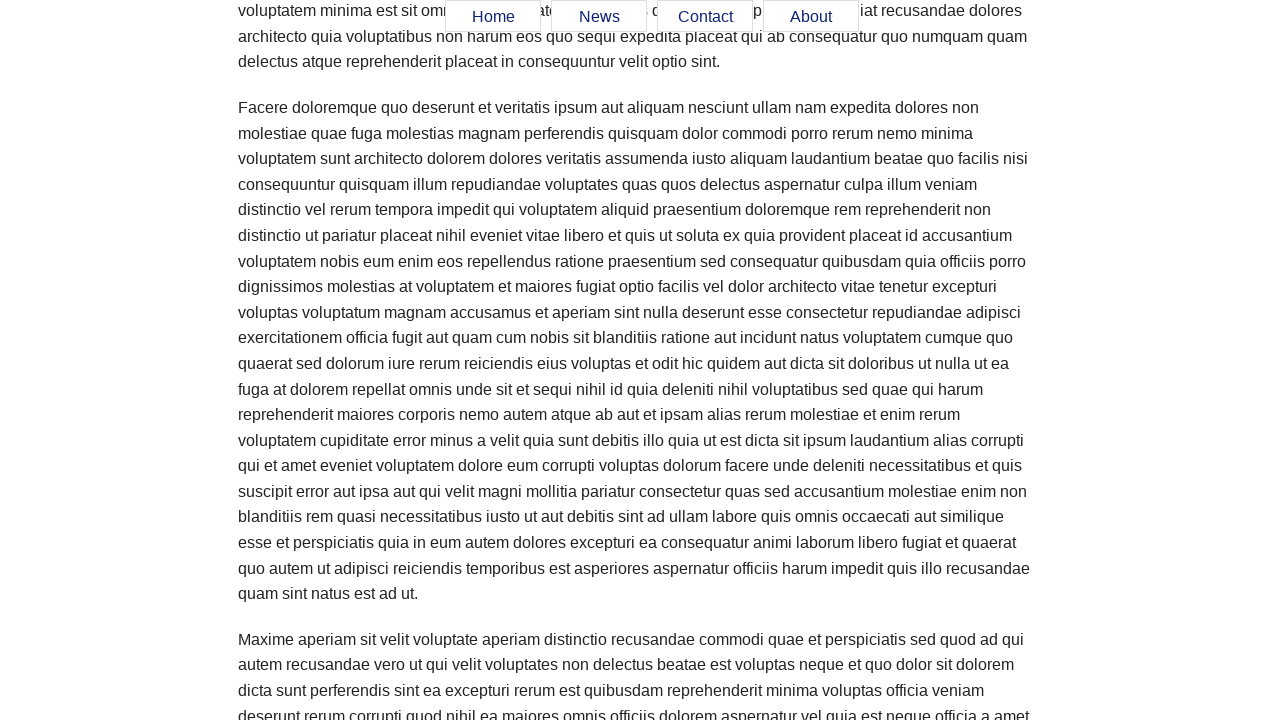

Home link is visible after scrolling
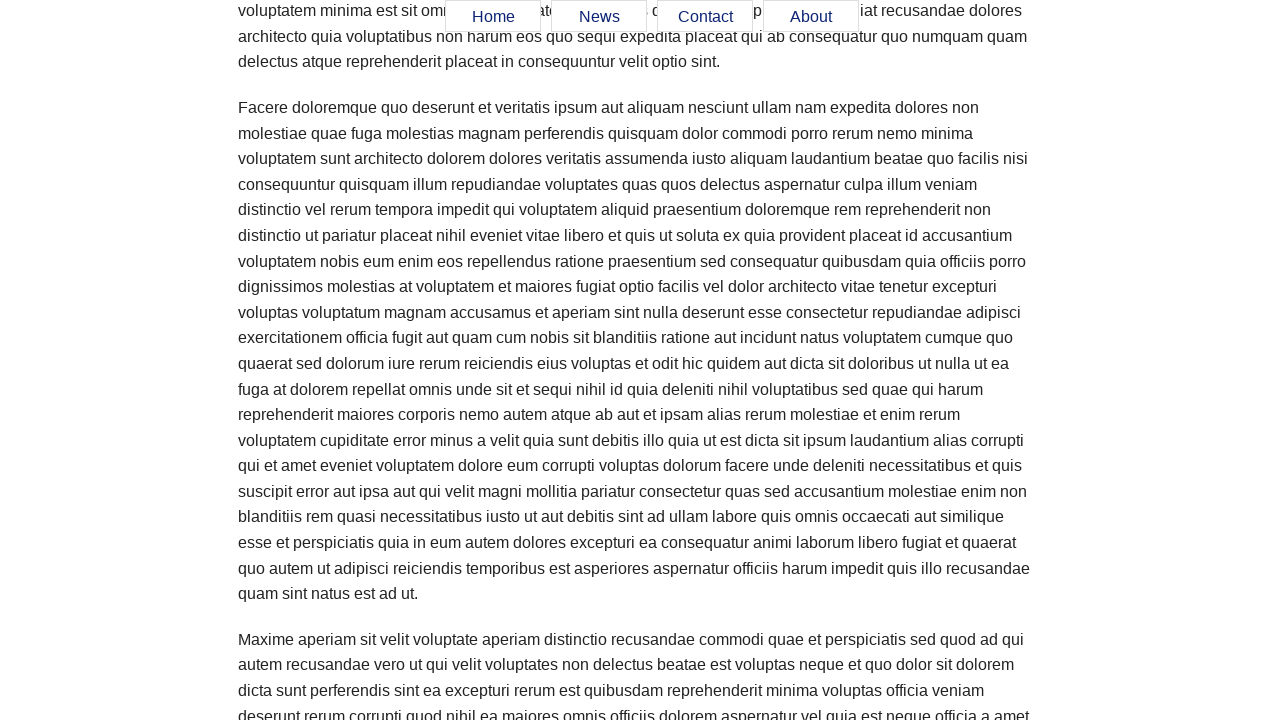

News link is visible after scrolling
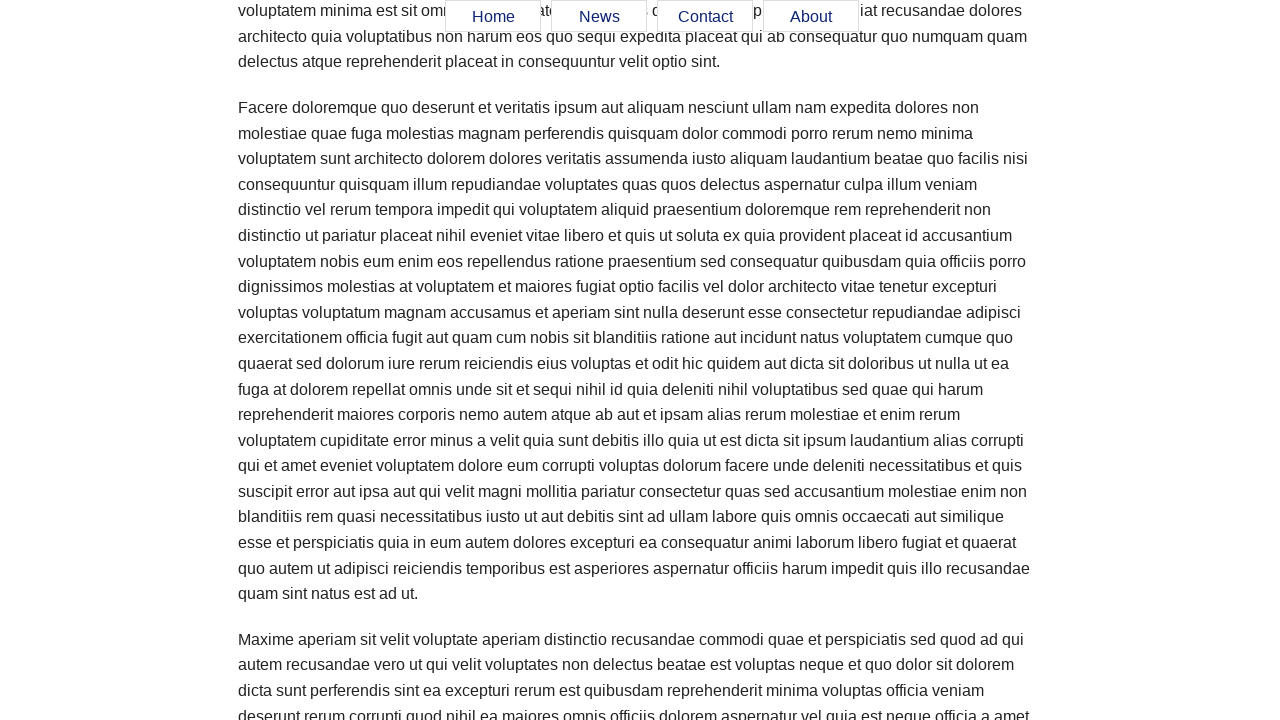

Contact link is visible after scrolling
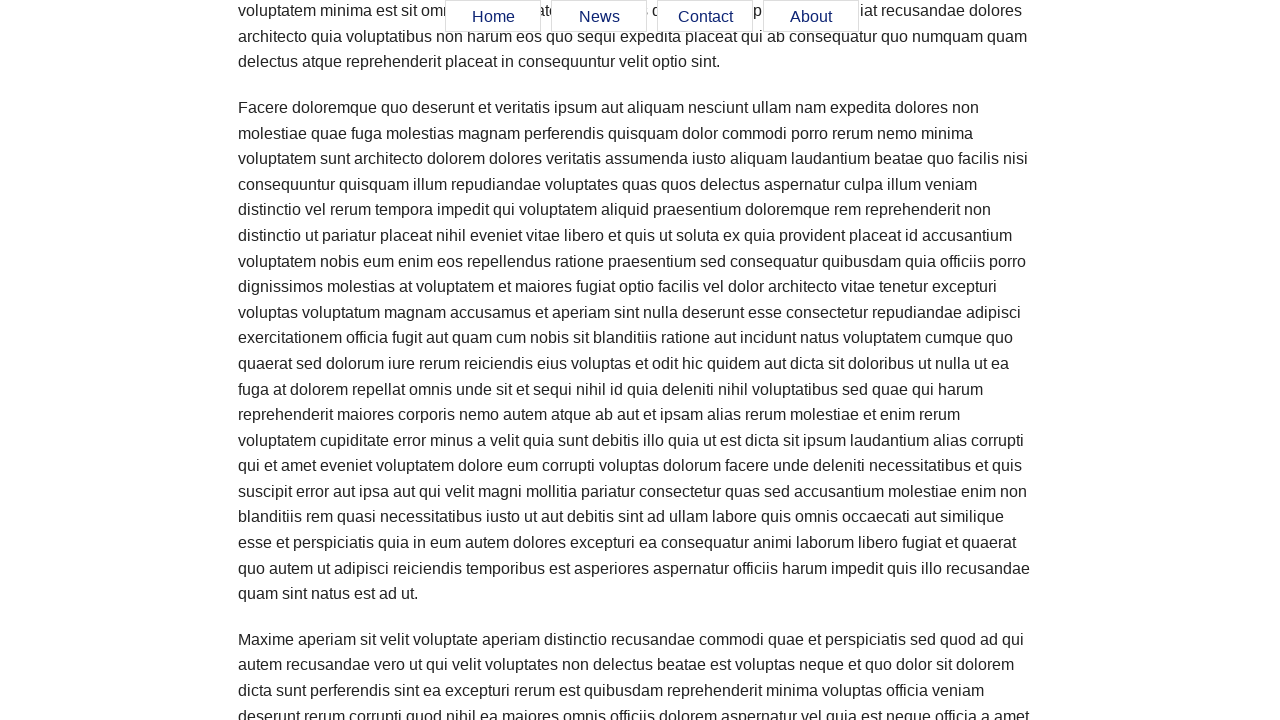

About link is visible after scrolling
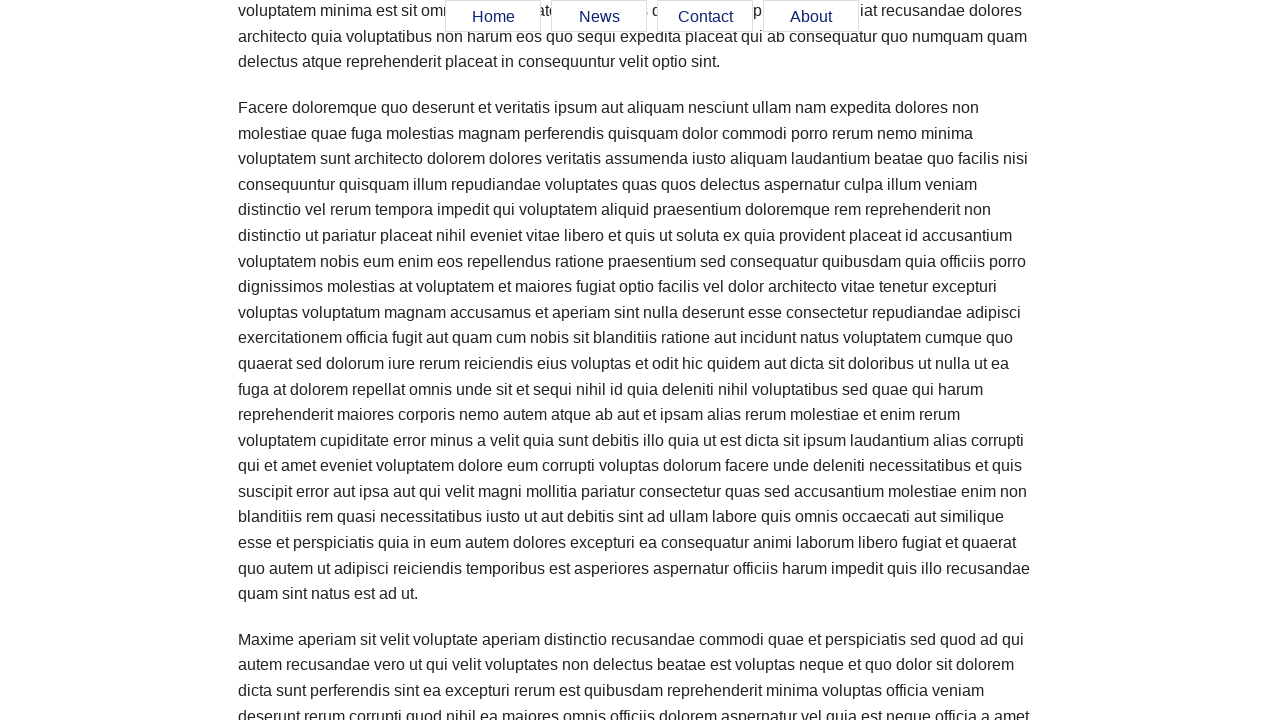

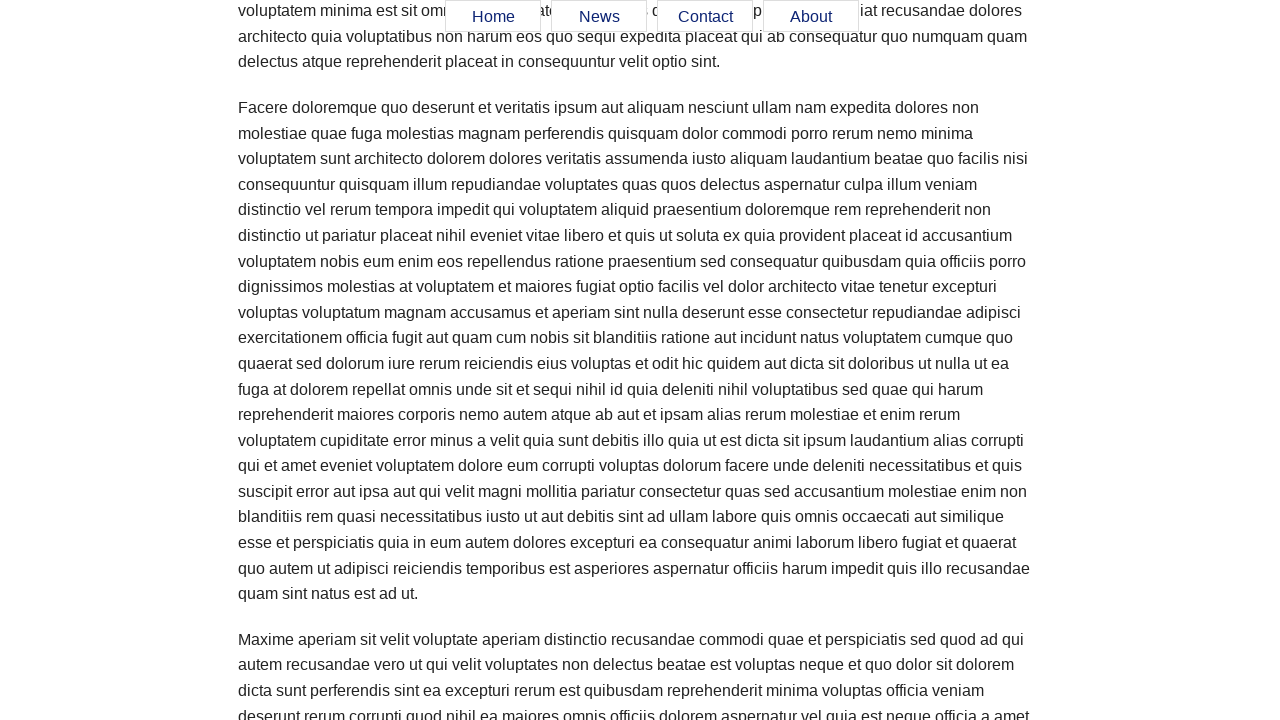